Tests handling of stale element exception by filling a username field, refreshing the page, and filling it again

Starting URL: http://classic.crmpro.com/

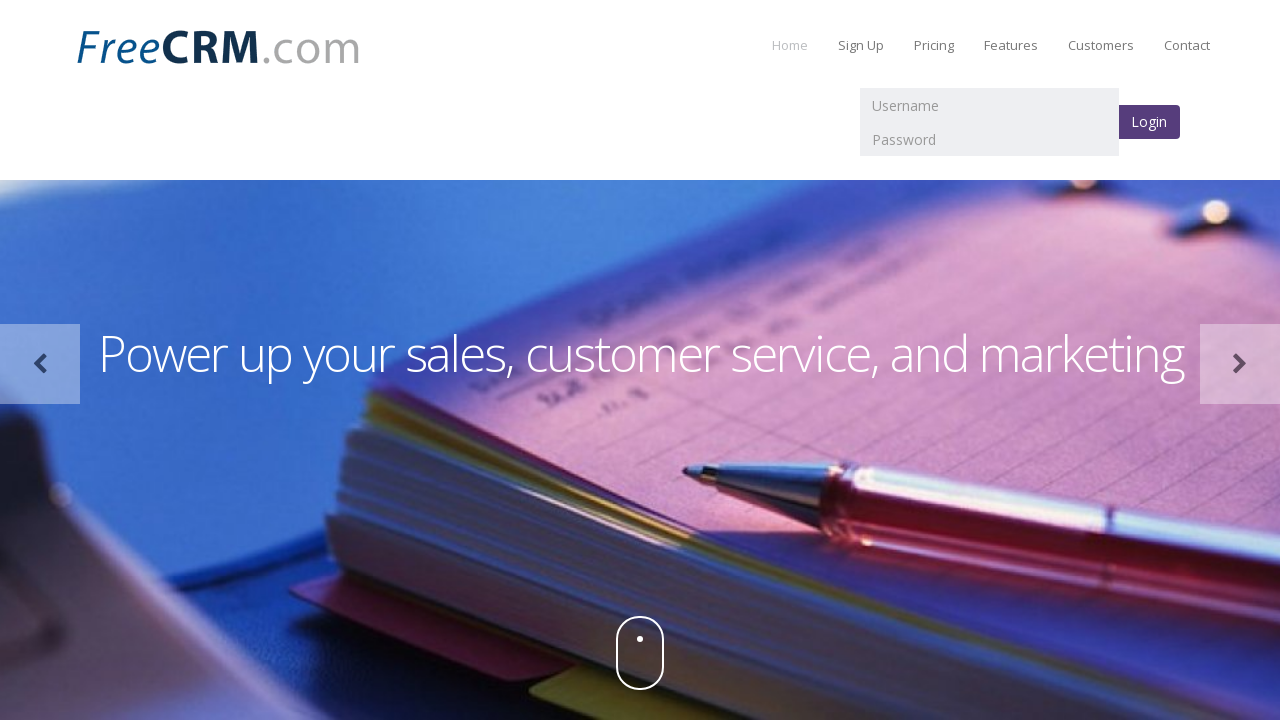

Filled username field with 'Naveen' on input[name='username']
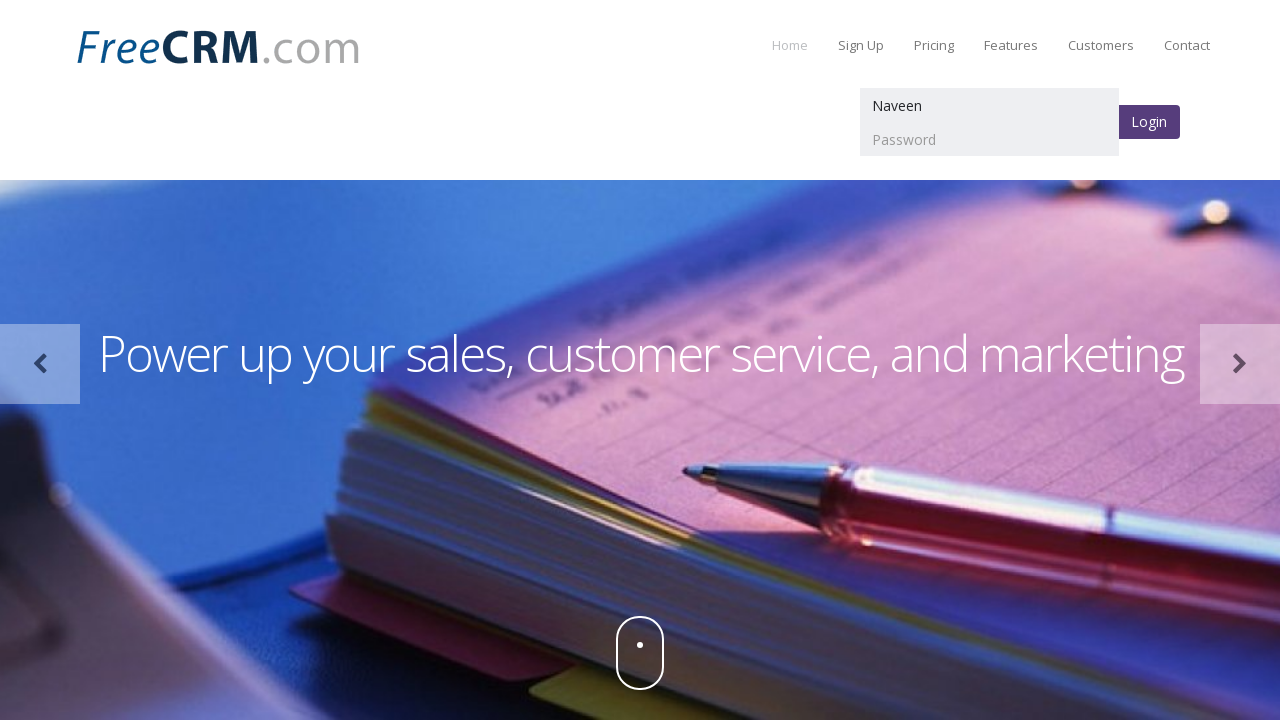

Refreshed the page to simulate stale element scenario
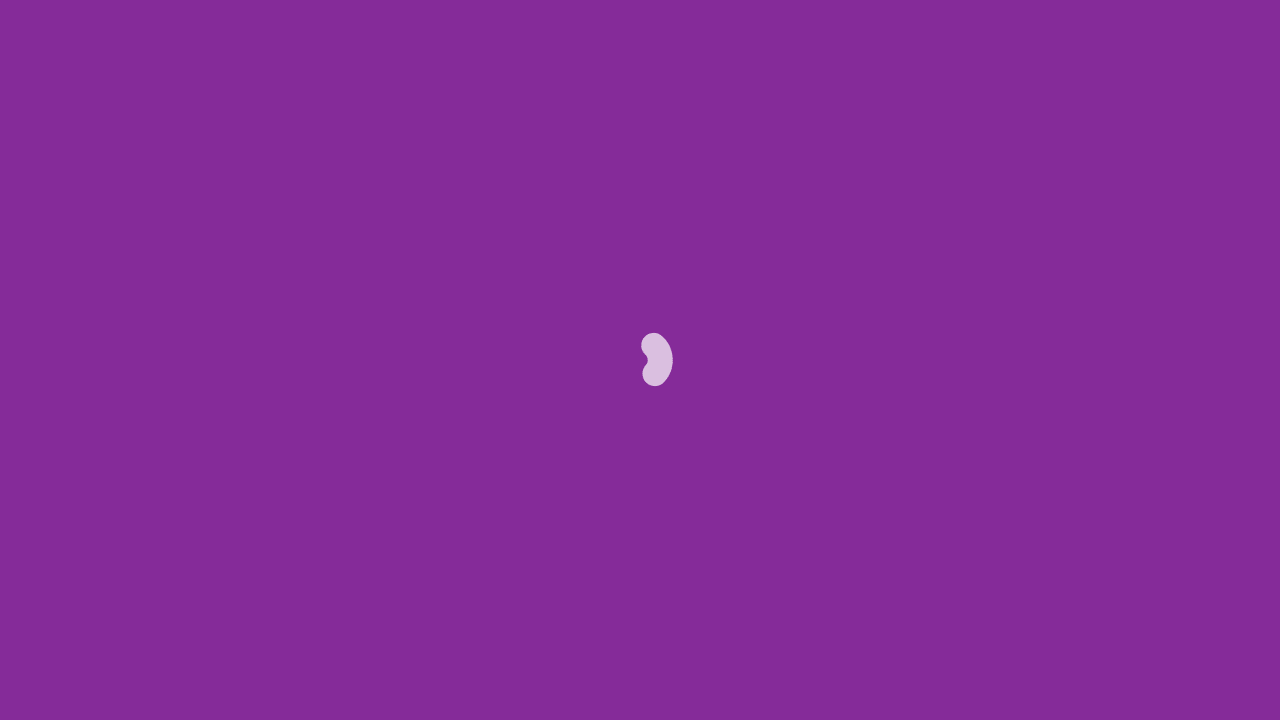

Filled username field with 'SeleniumUser' after page refresh on input[name='username']
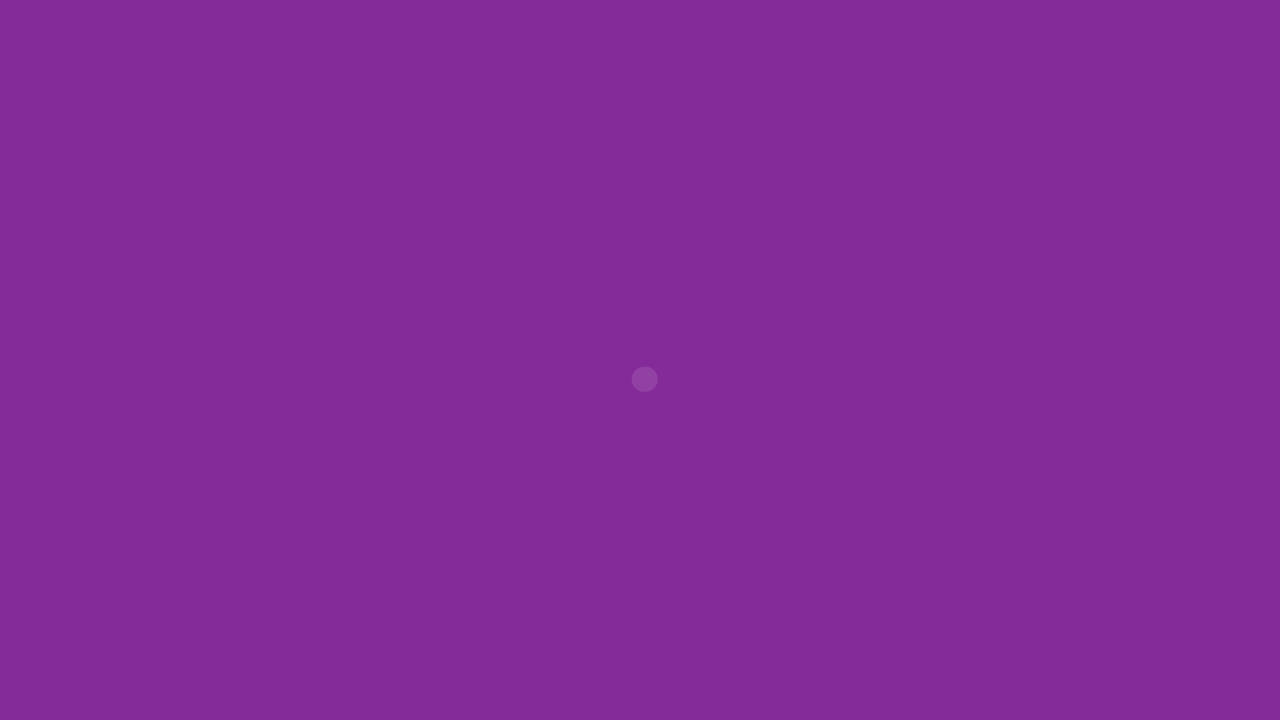

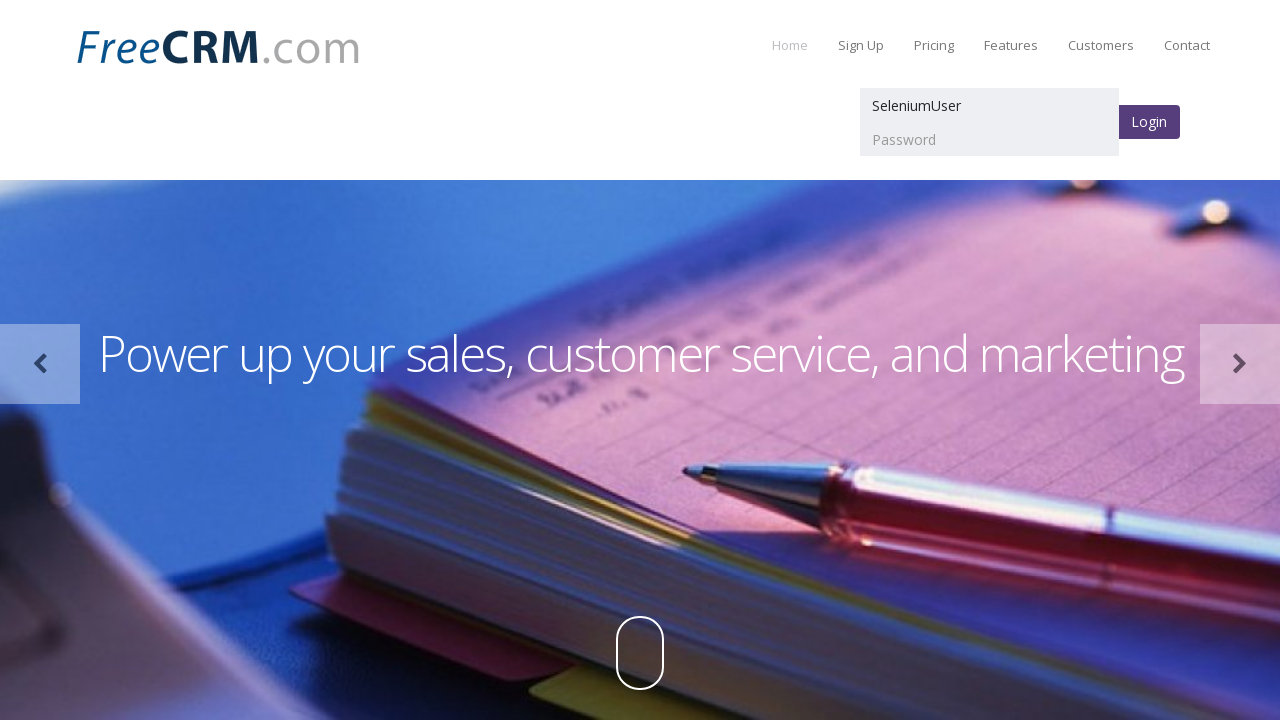